Tests horizontal slider movement using mouse drag by moving to start, middle, end positions and verifying boundary conditions.

Starting URL: https://the-internet.herokuapp.com/horizontal_slider

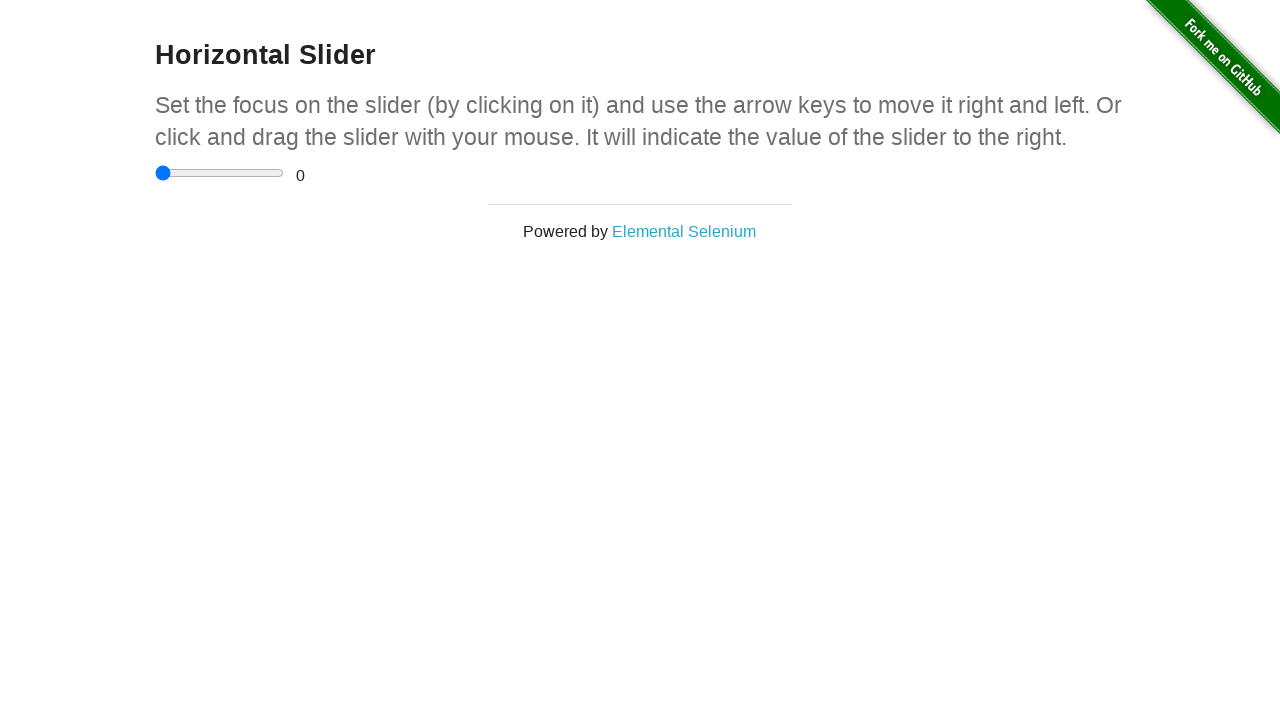

Waited for slider container to be visible
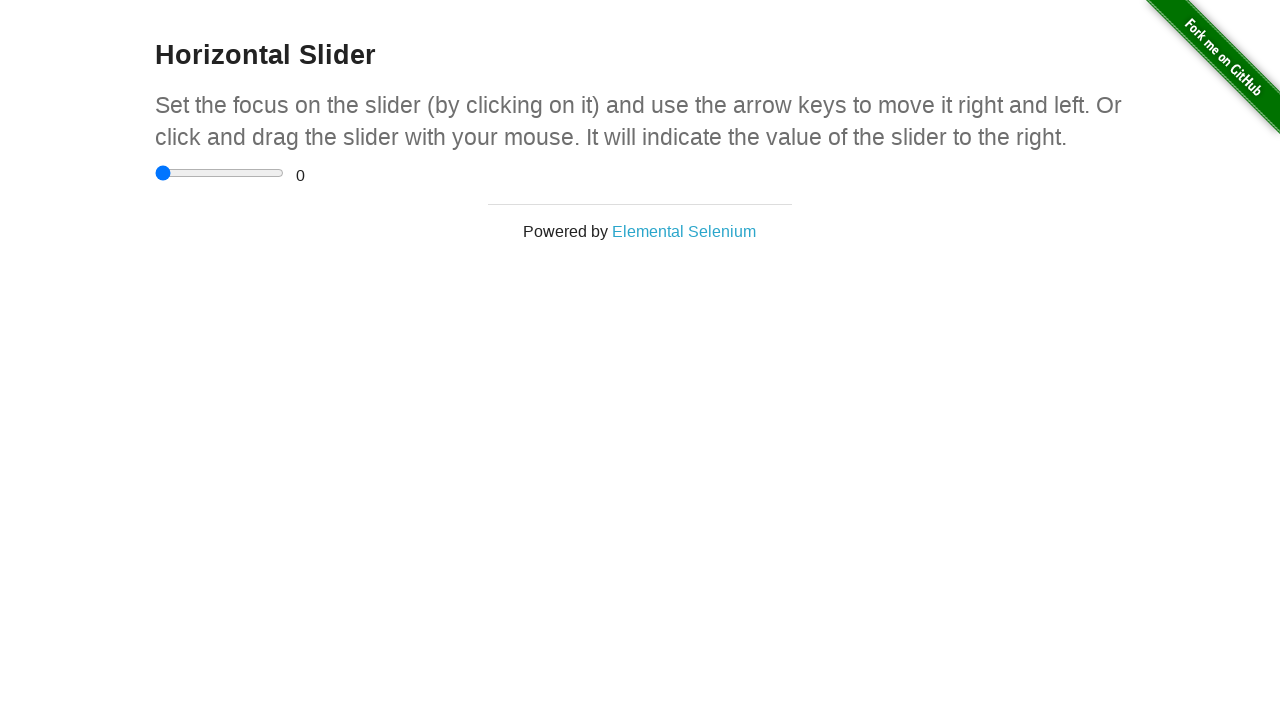

Located the range slider element
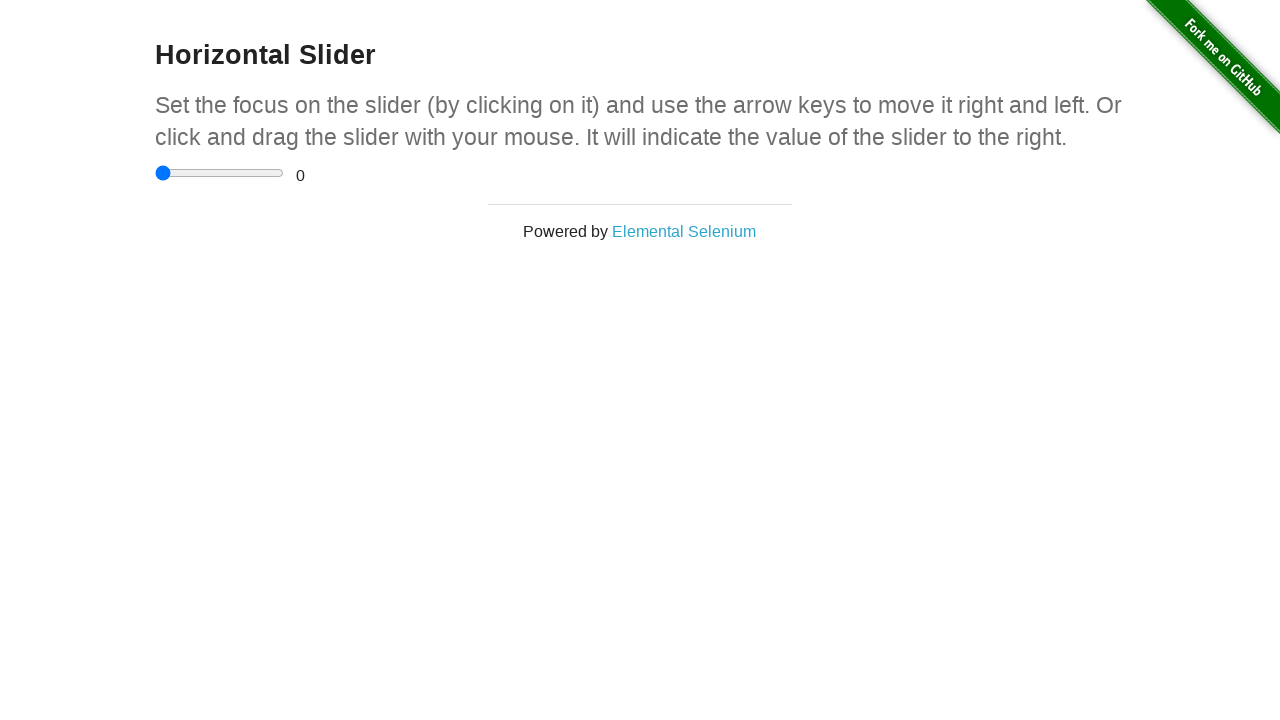

Calculated slider bounding box and dimensions
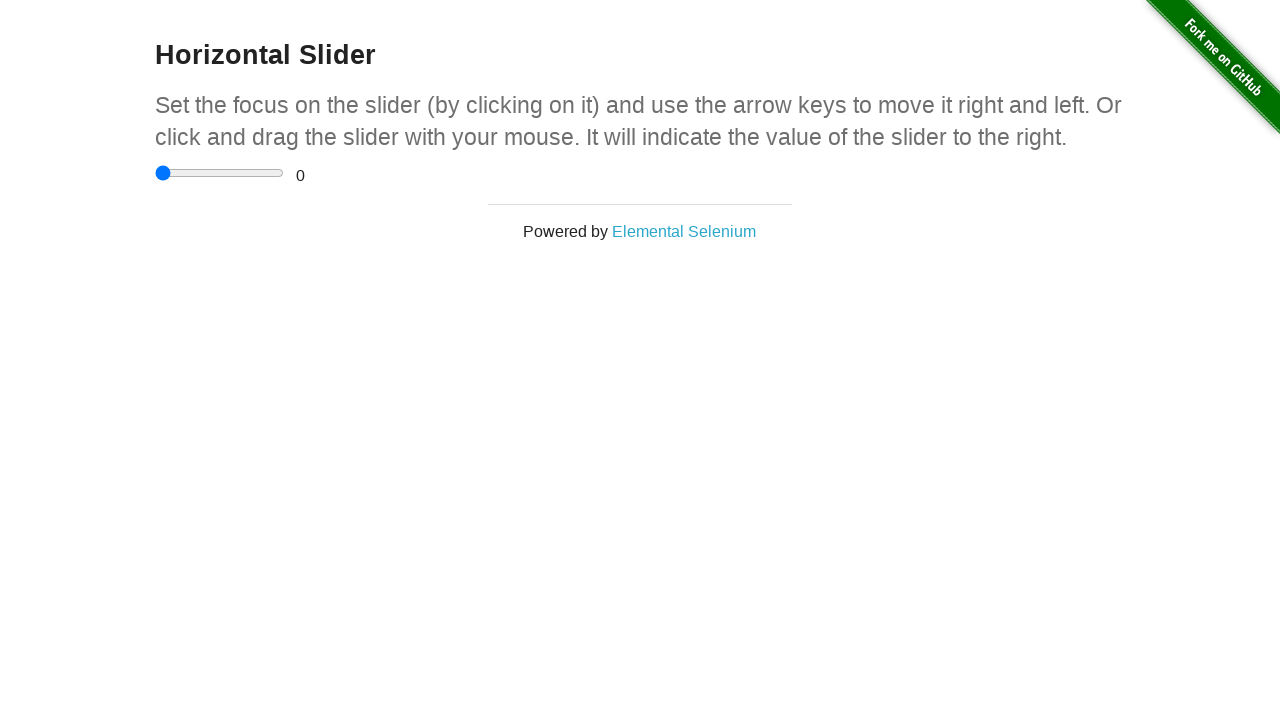

Clicked on slider at start position at (155, 173)
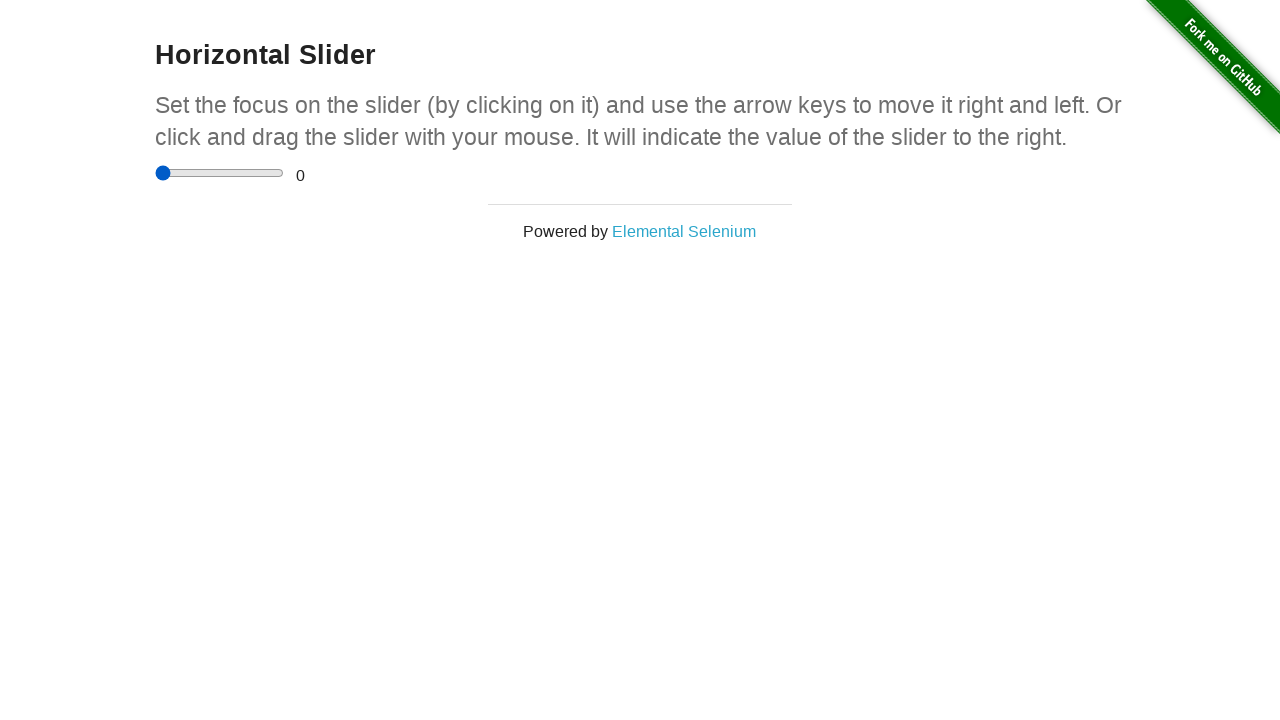

Moved mouse to slider start position at (155, 173)
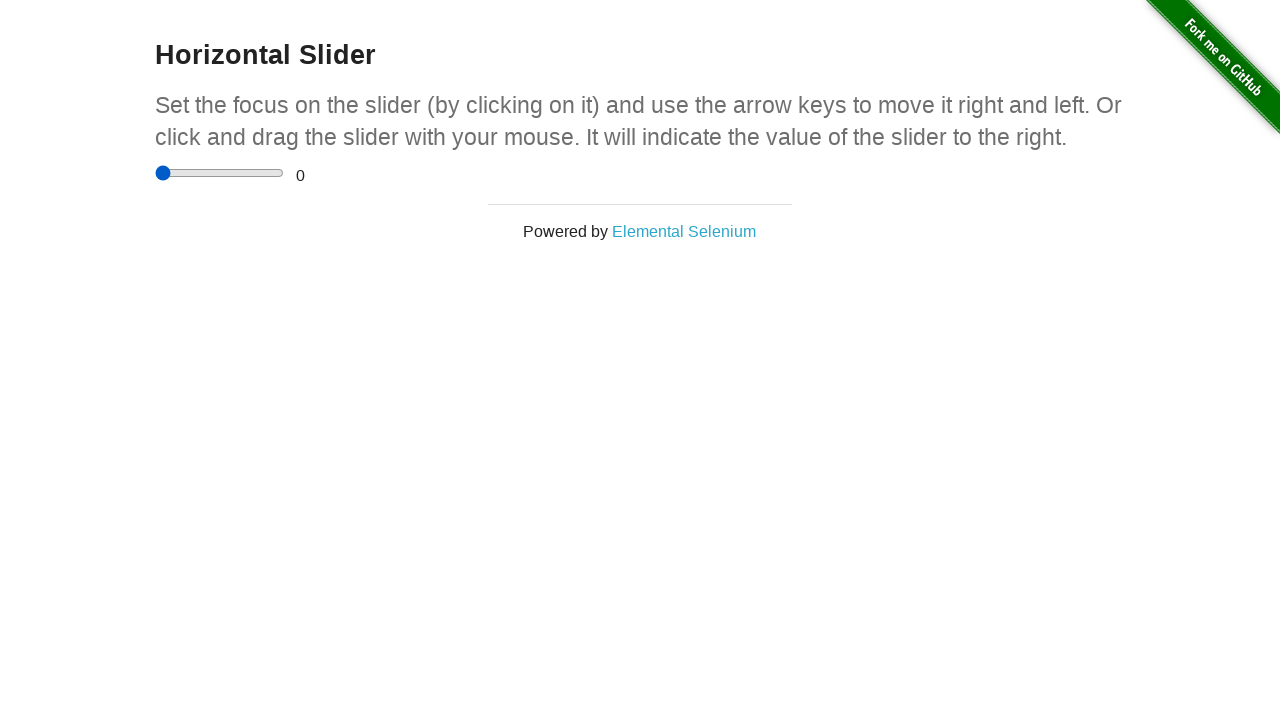

Pressed mouse button down at slider start at (155, 173)
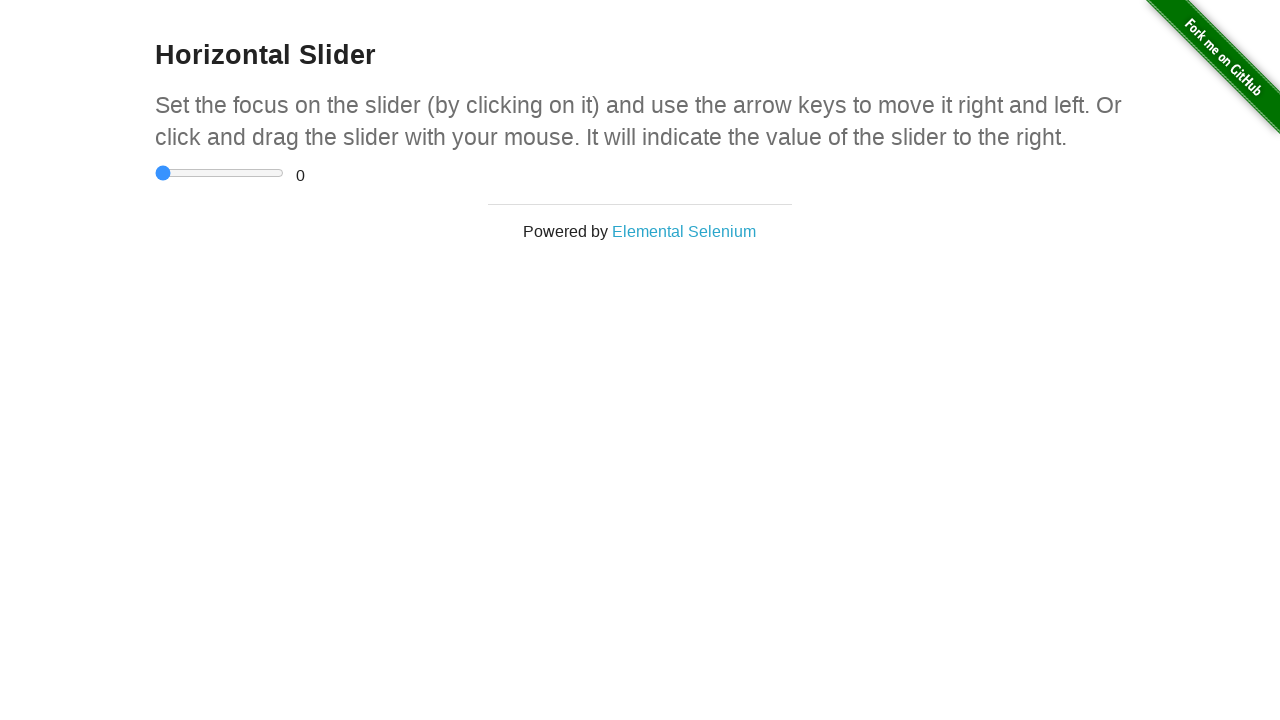

Moved mouse horizontally to left edge at (155, 173)
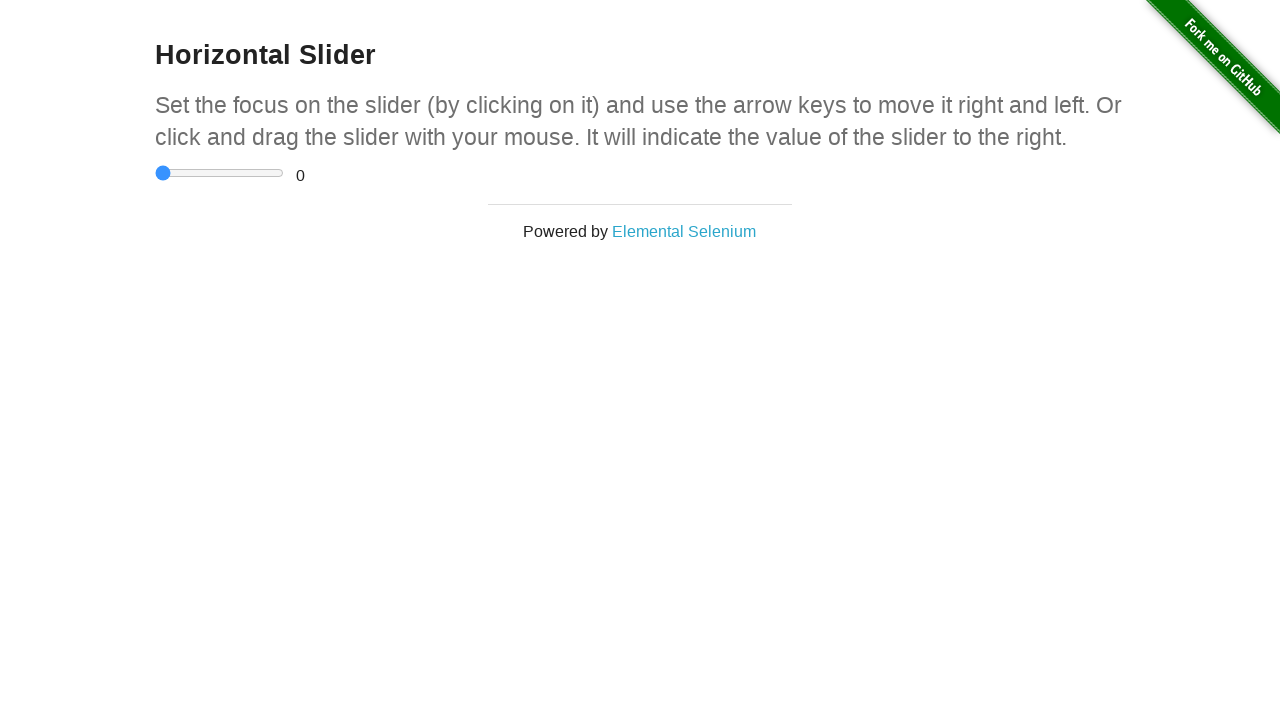

Released mouse button at start position at (155, 173)
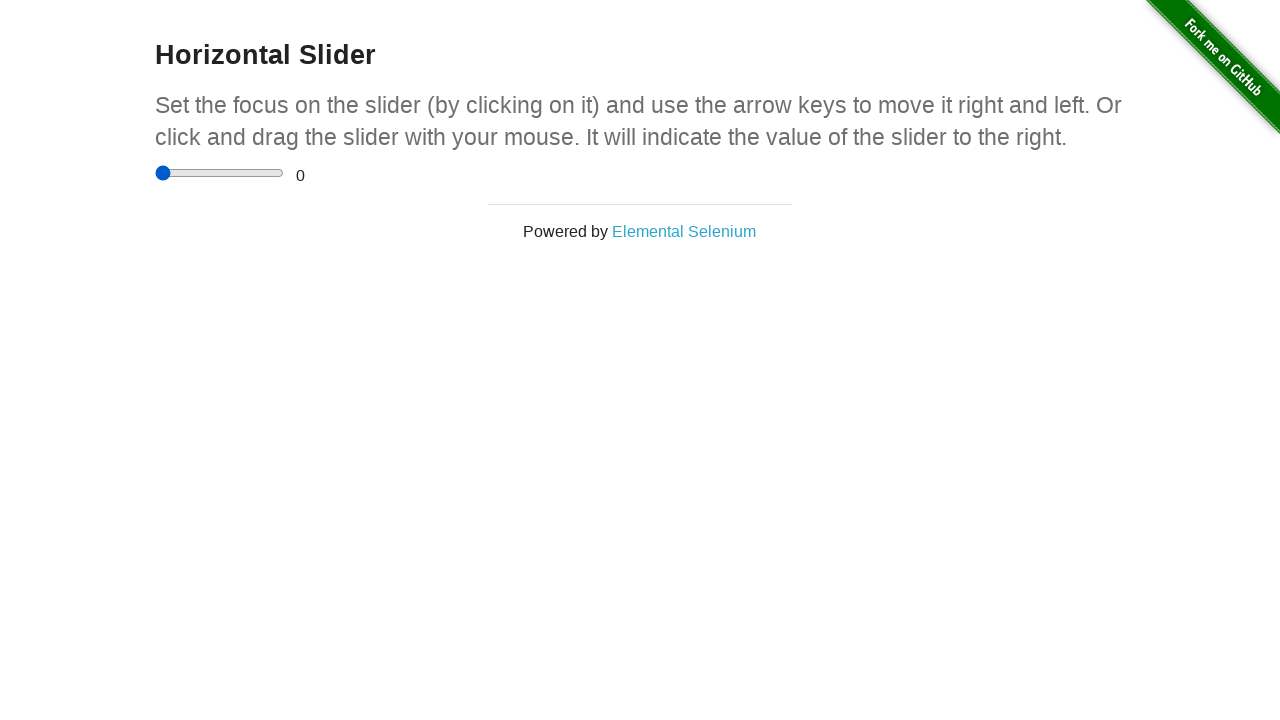

Waited 200ms for slider animation at start position
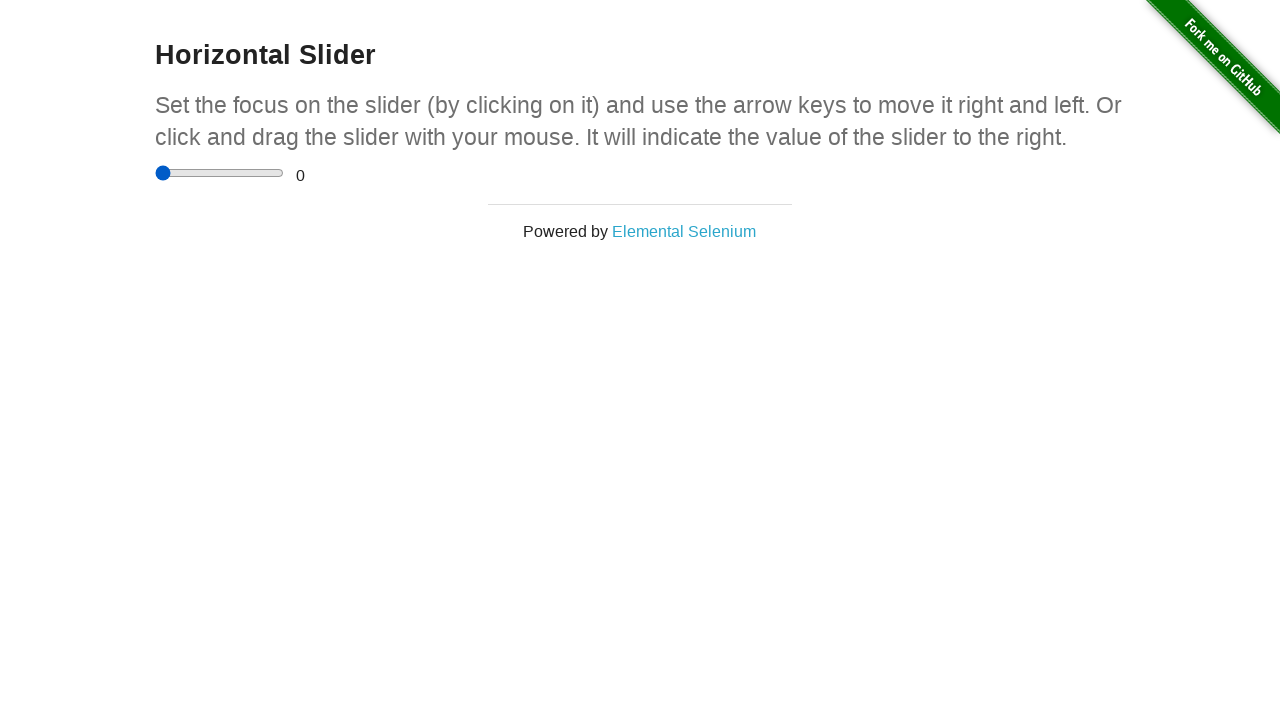

Calculated middle position coordinates
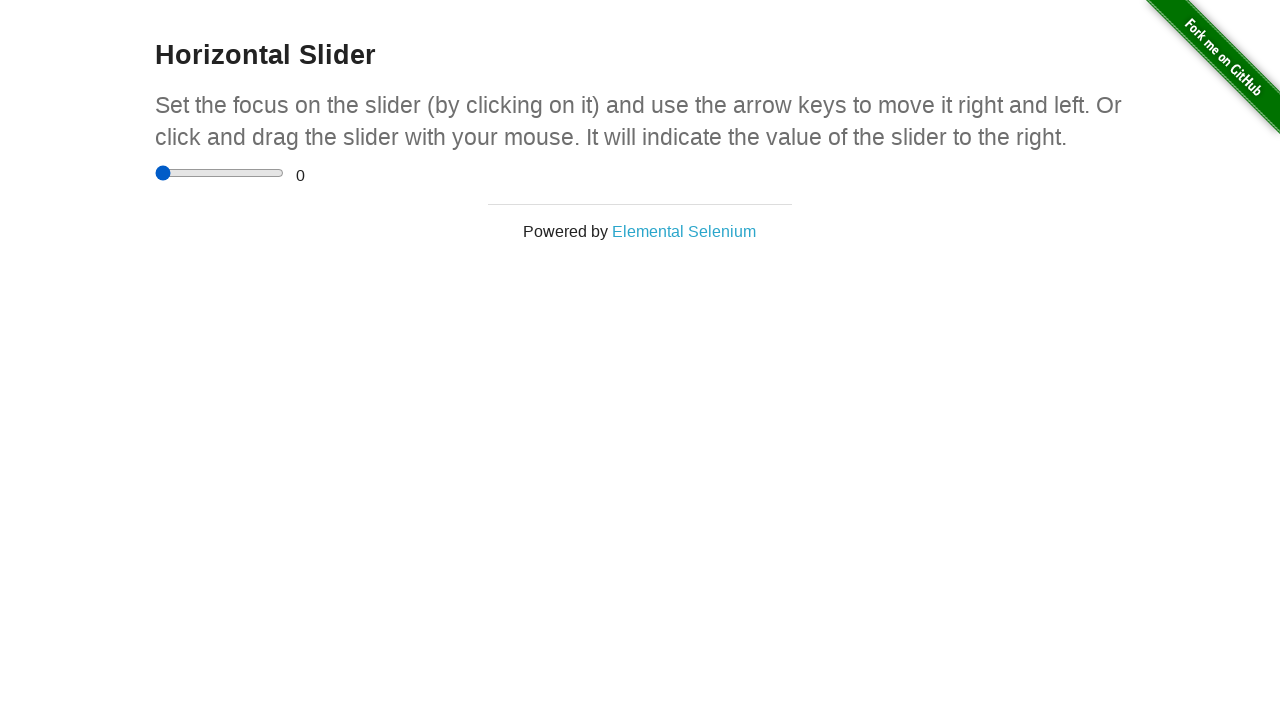

Clicked on slider near start position at (165, 173)
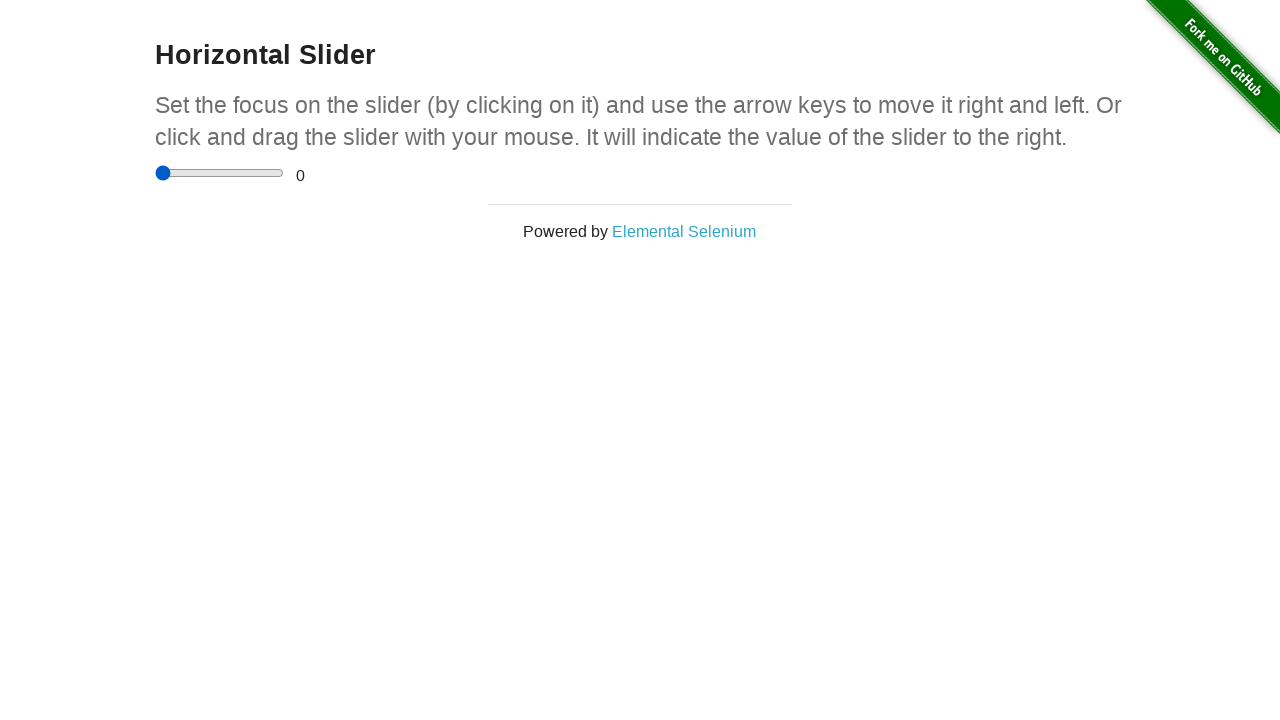

Moved mouse to initial drag position at (165, 173)
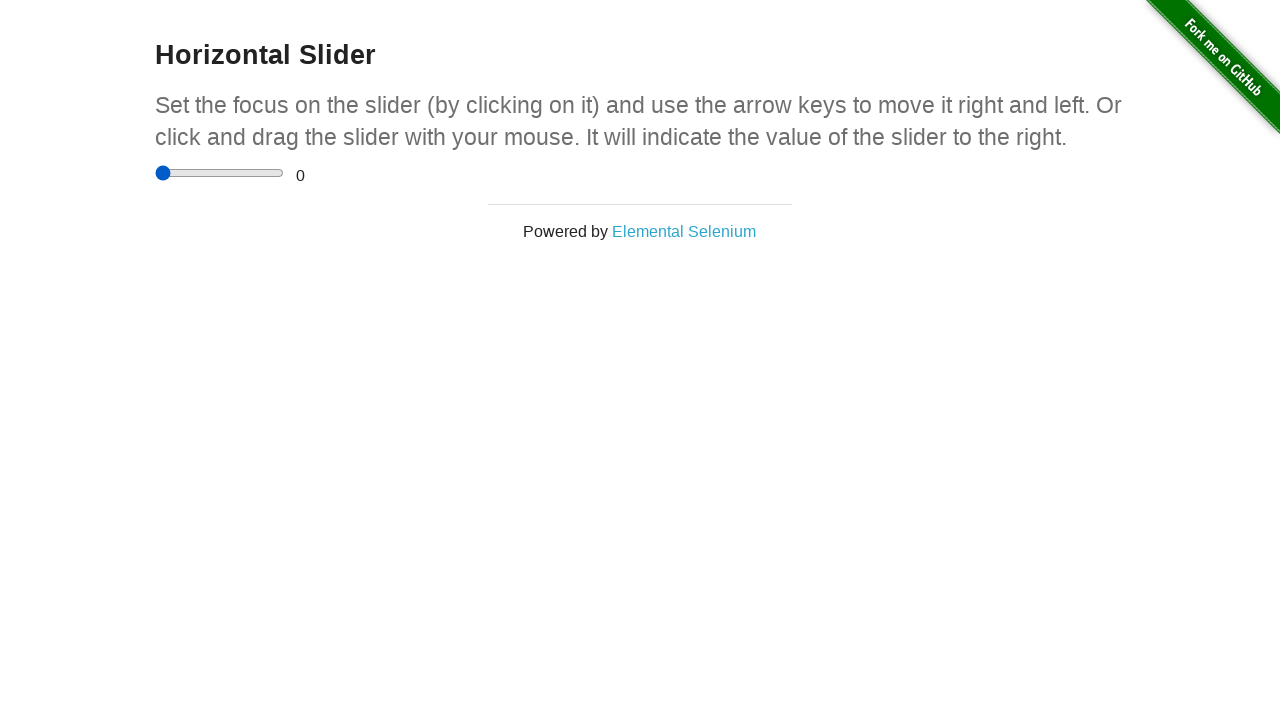

Pressed mouse button down for dragging to middle at (165, 173)
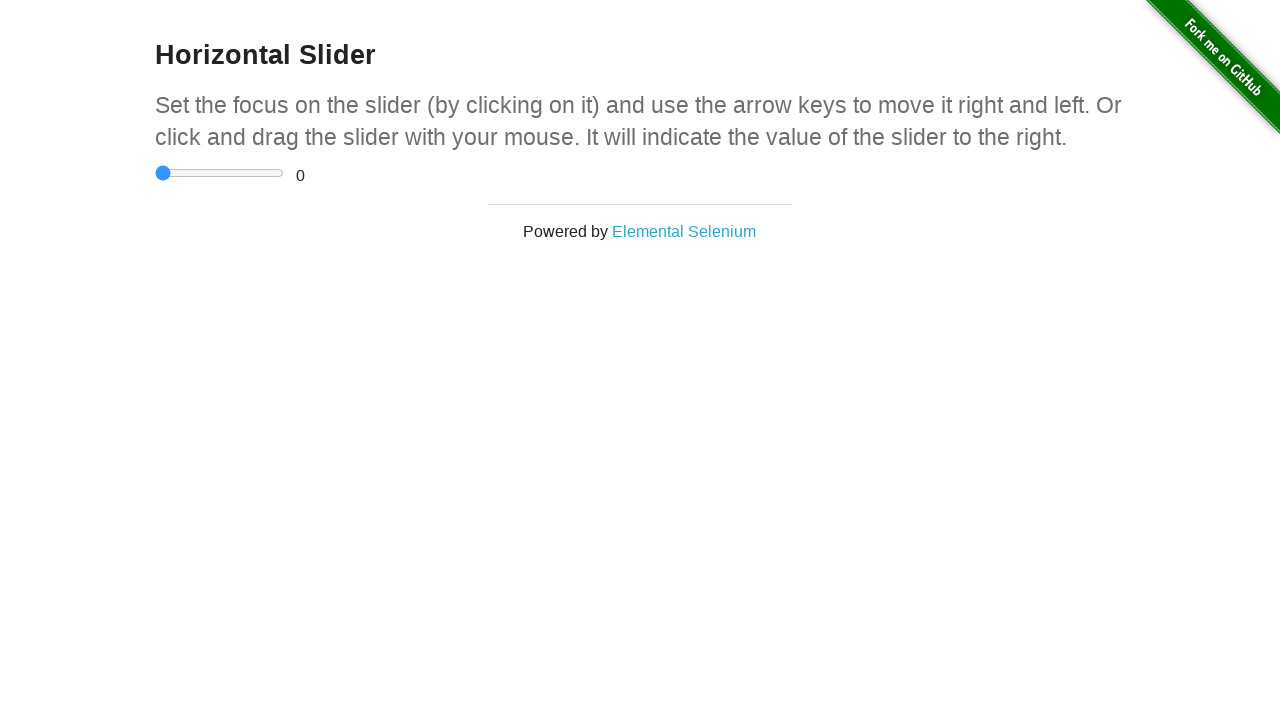

Dragged slider to middle position (50%) at (220, 173)
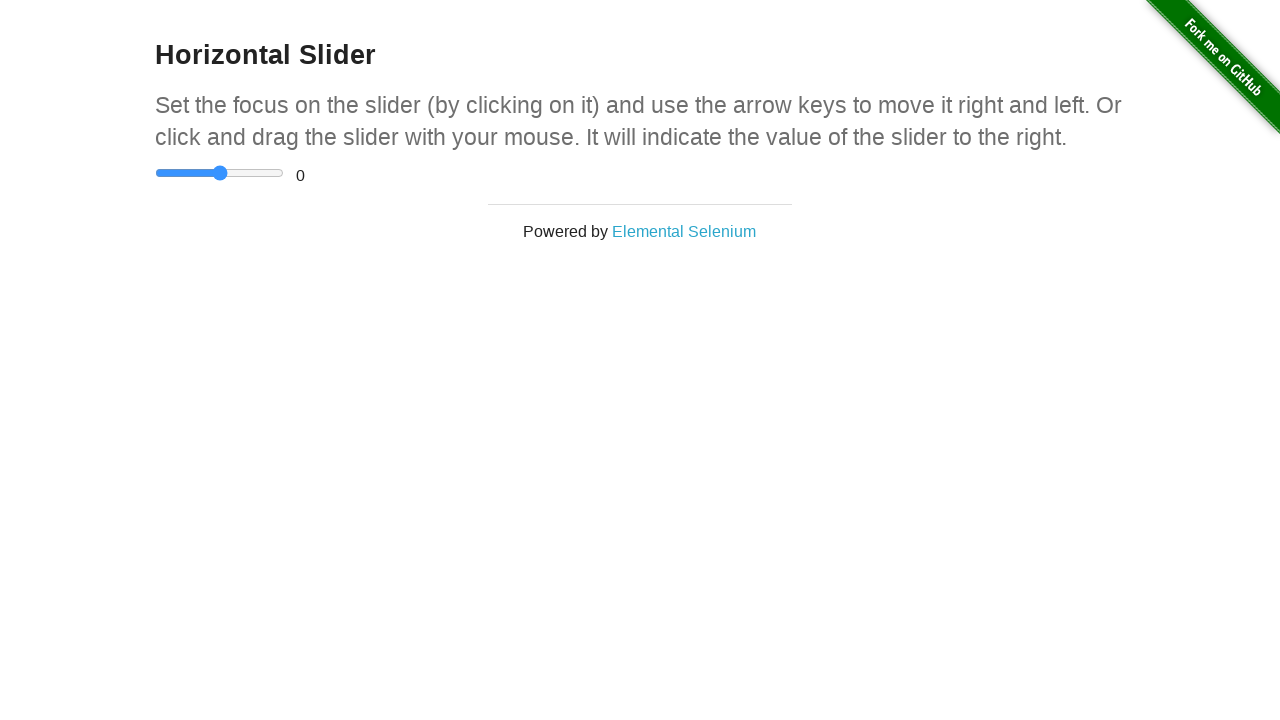

Released mouse button at middle position at (220, 173)
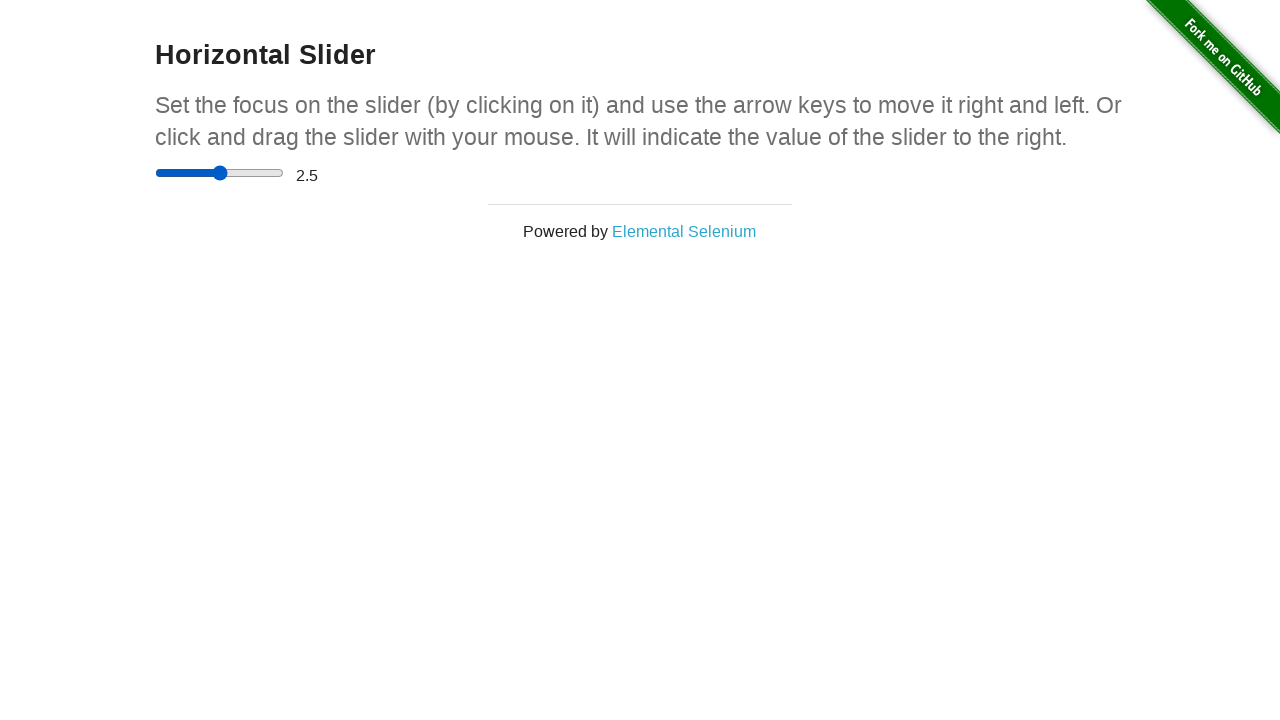

Waited 200ms for slider animation at middle position
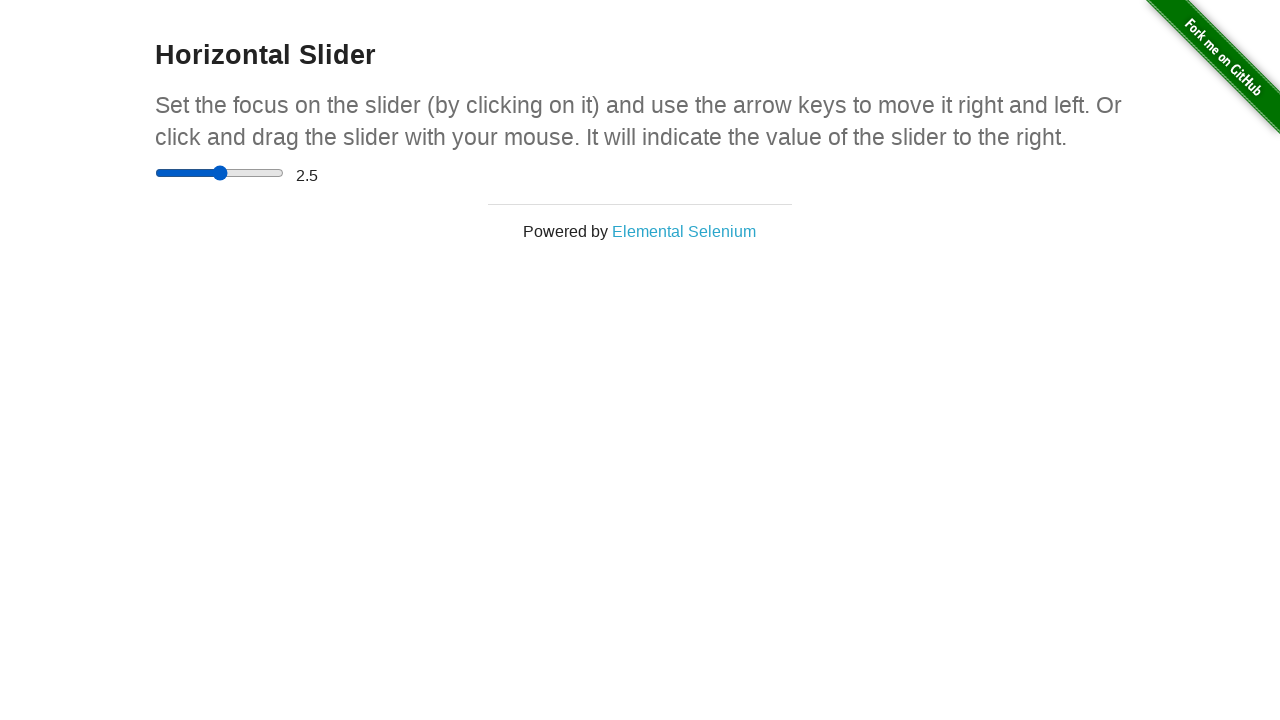

Calculated end position coordinates
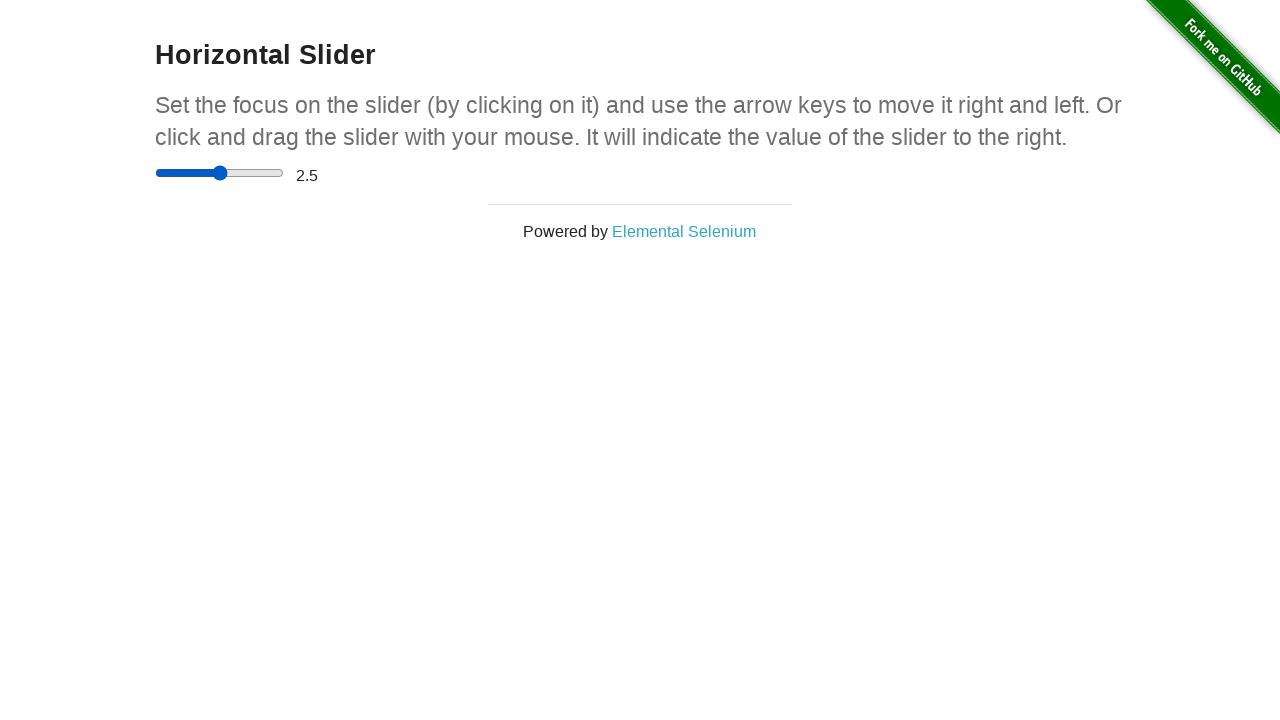

Clicked on slider at middle position at (220, 173)
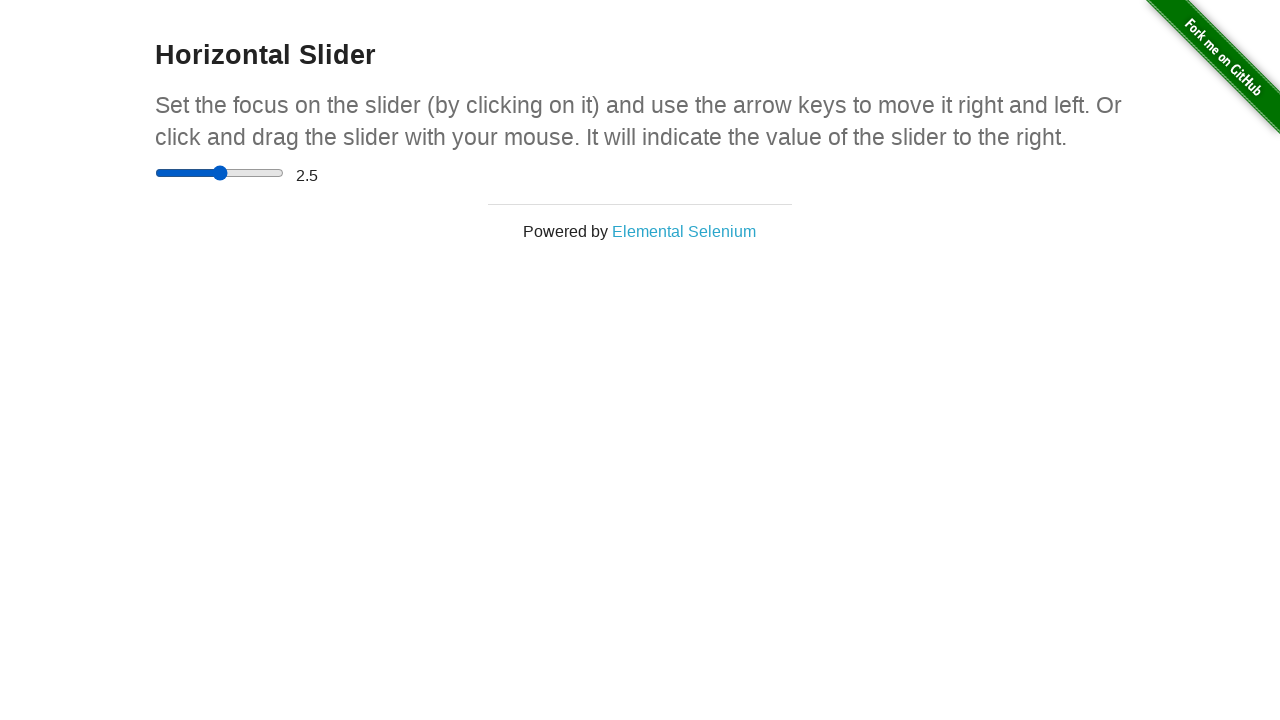

Moved mouse to middle position for dragging at (220, 173)
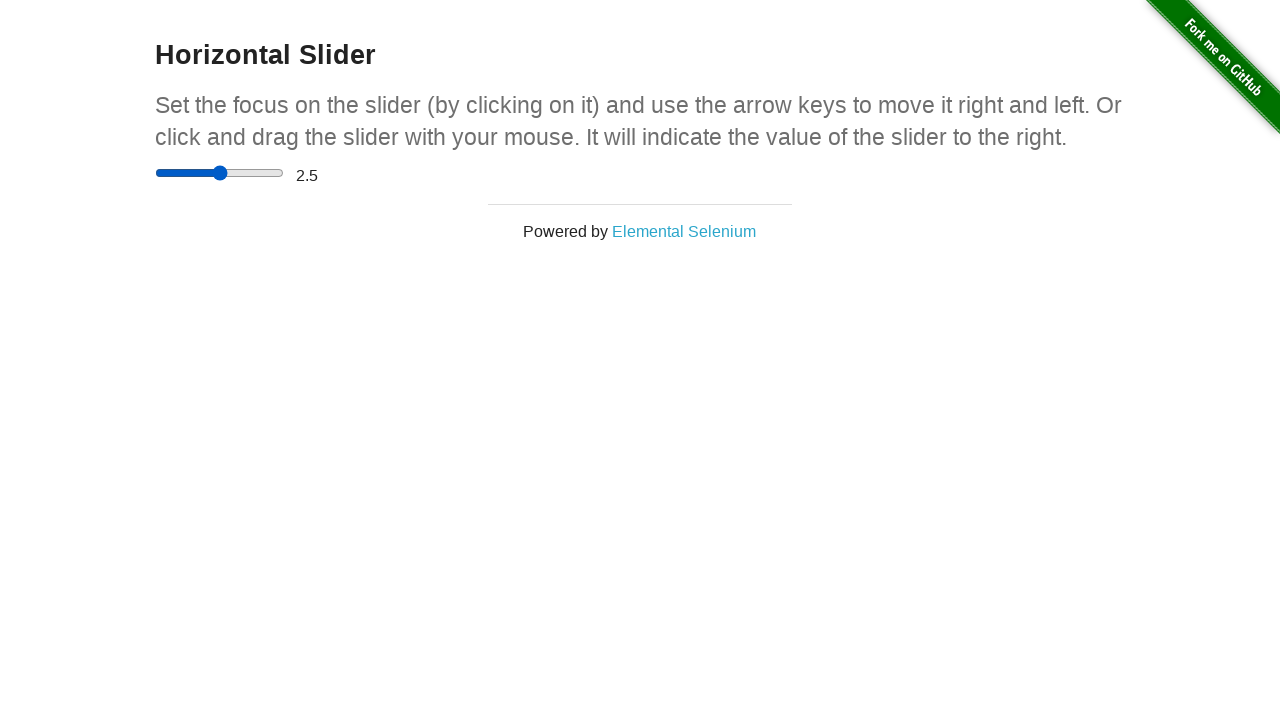

Pressed mouse button down for dragging to end at (220, 173)
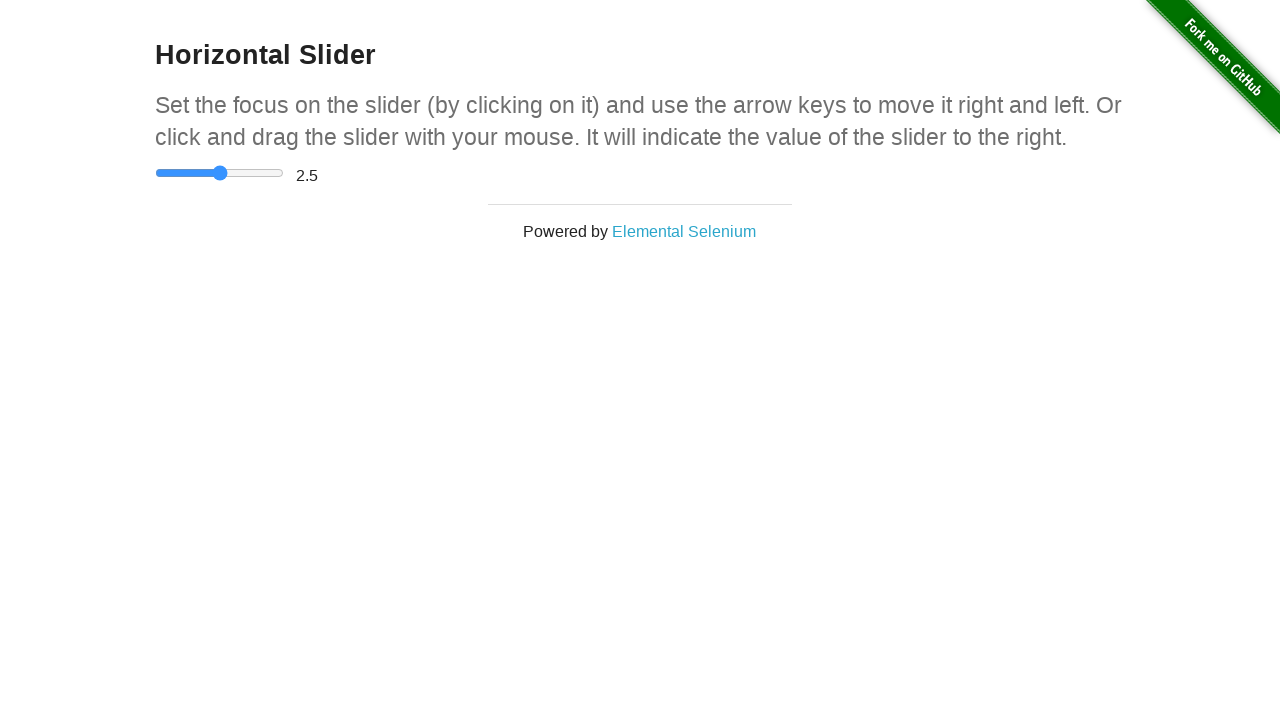

Dragged slider to end position (100%) at (284, 173)
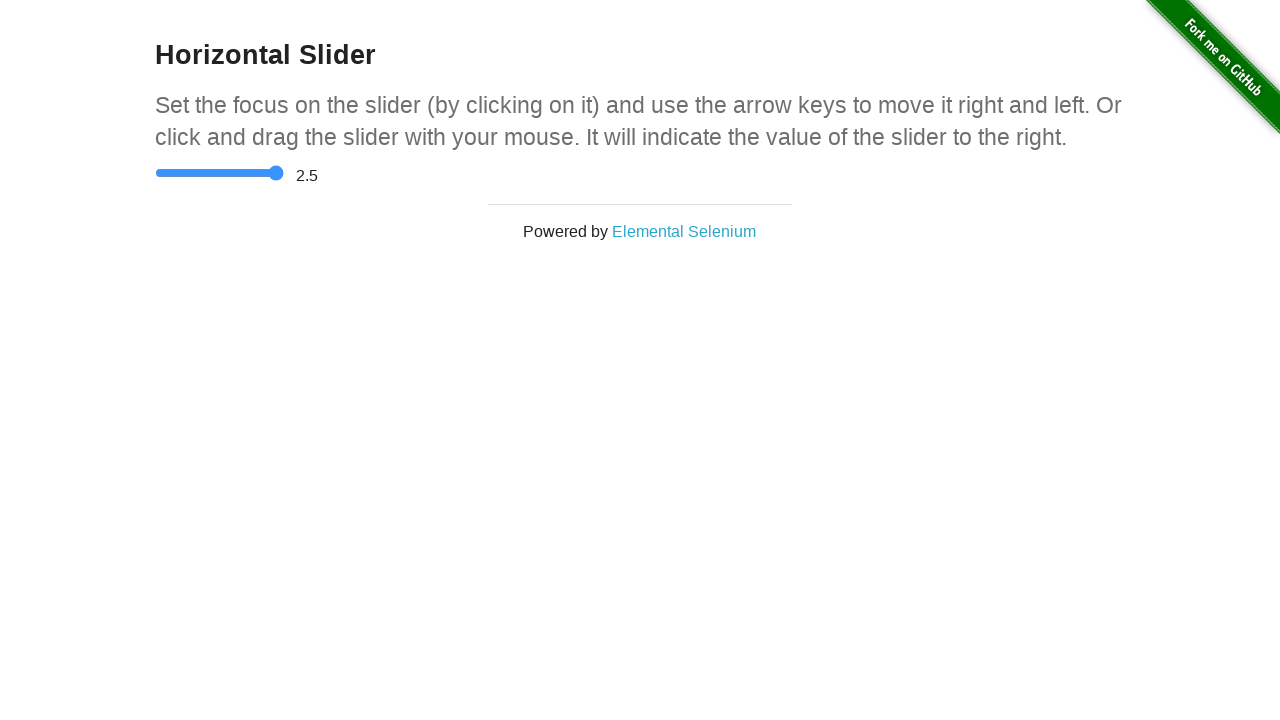

Released mouse button at end position at (284, 173)
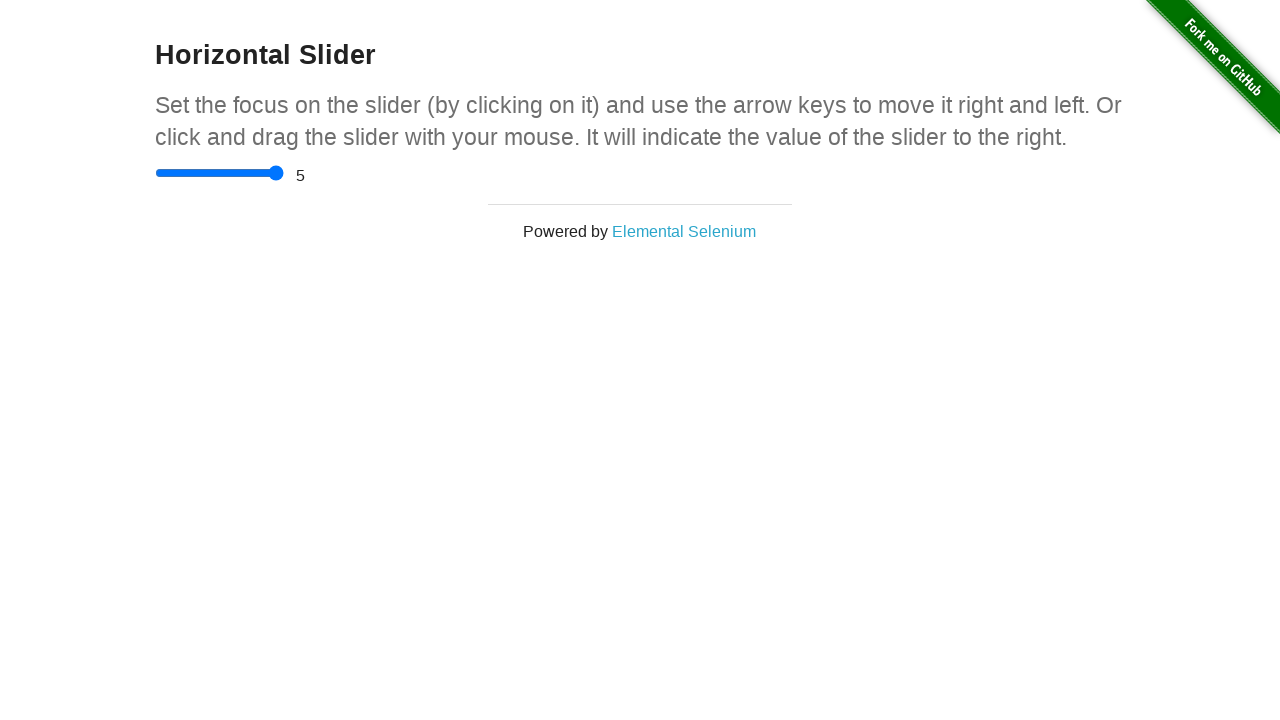

Waited 200ms for slider animation at end position
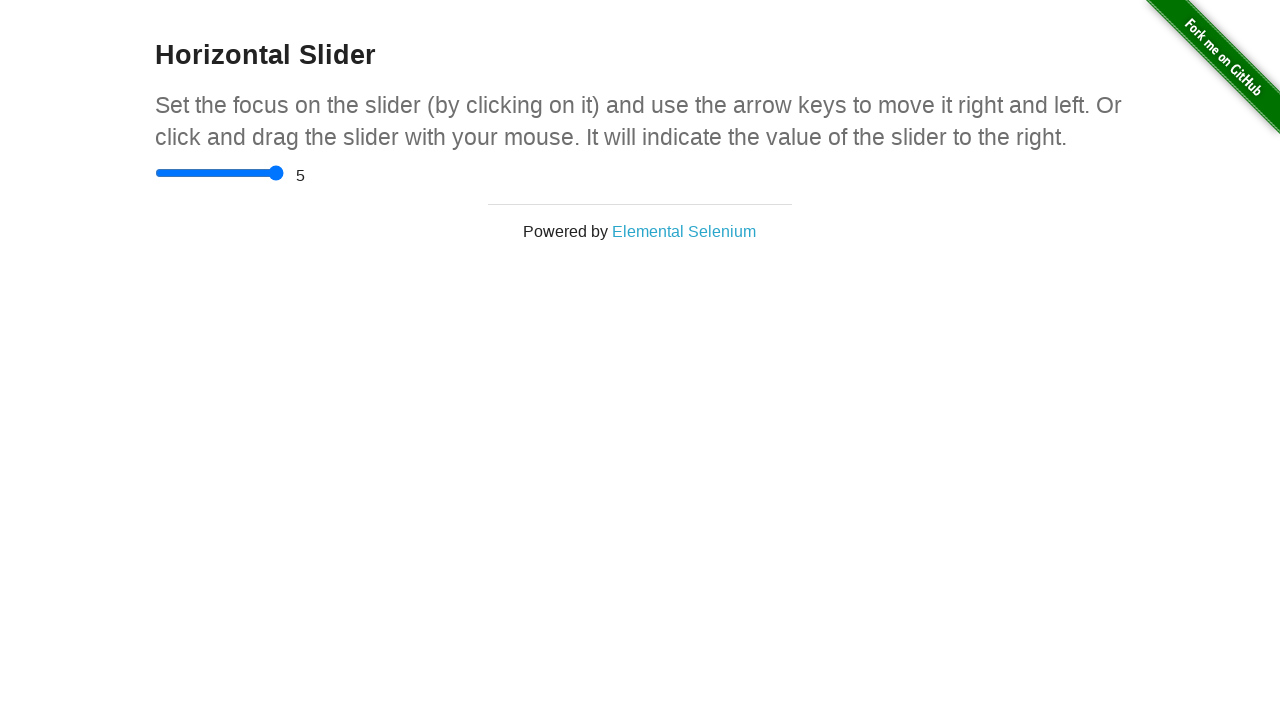

Verified slider value is 5 at end position
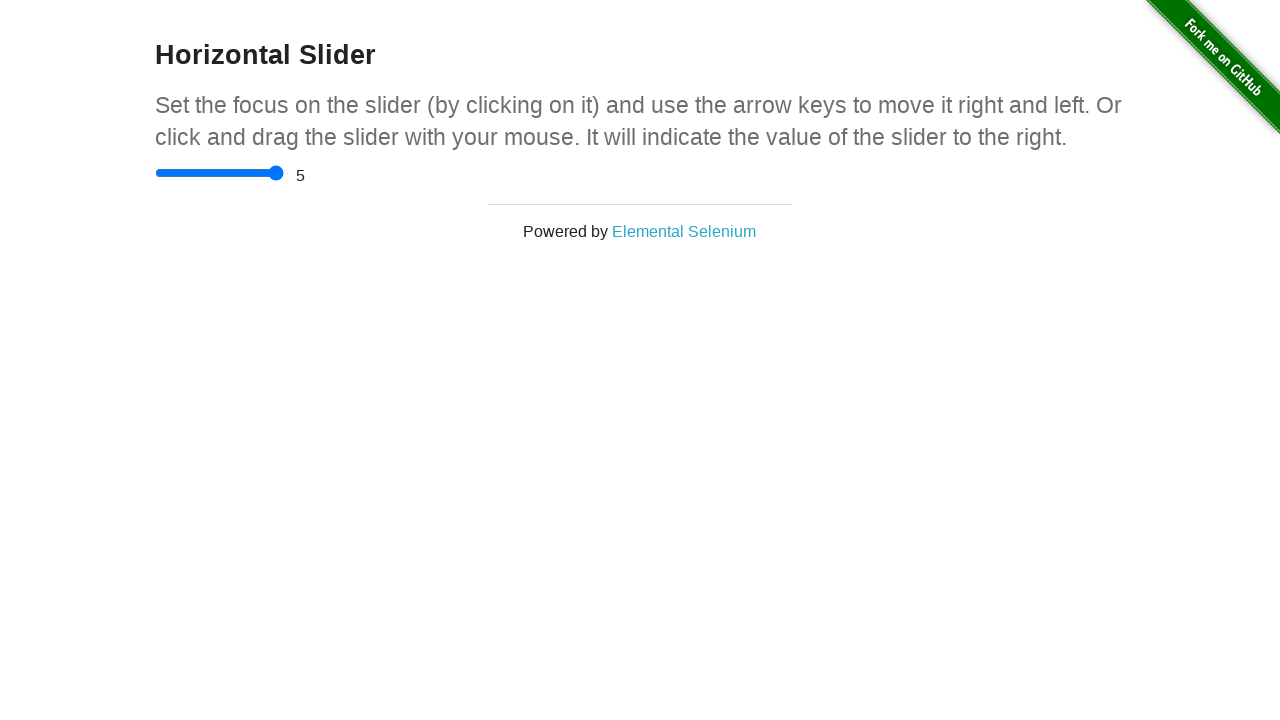

Clicked on slider near end position at (279, 173)
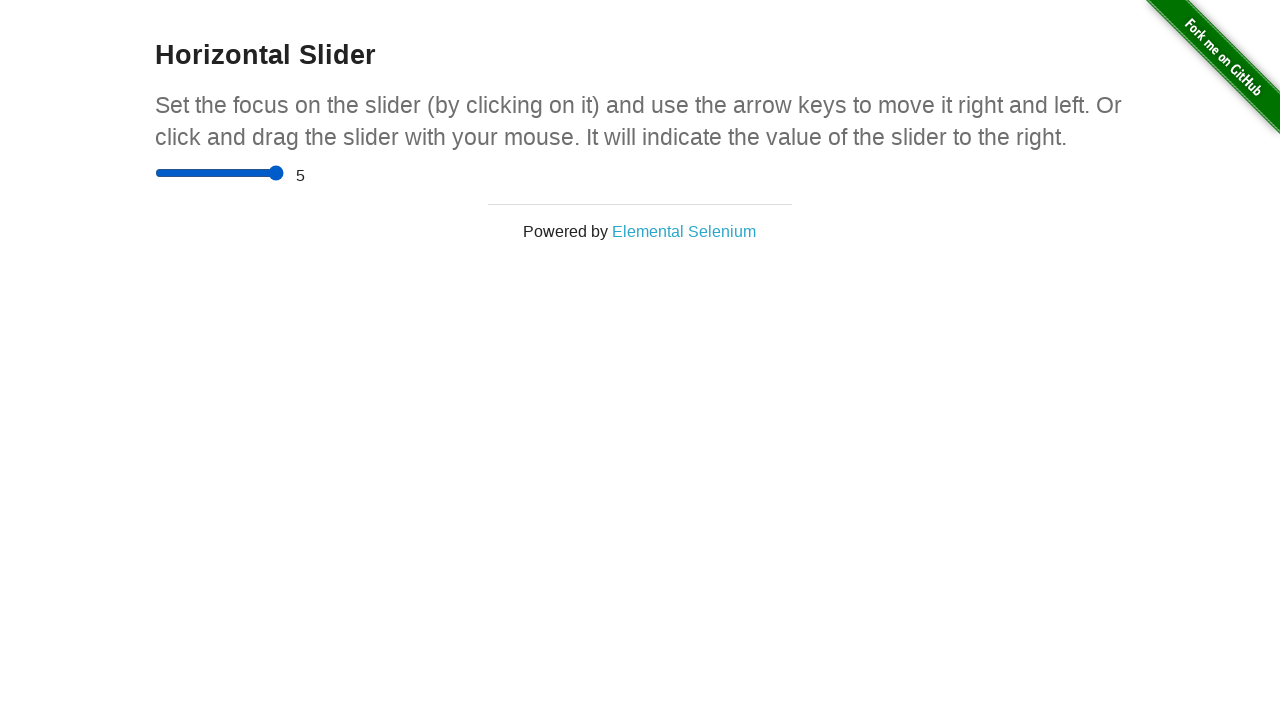

Moved mouse to near end position for return drag at (279, 173)
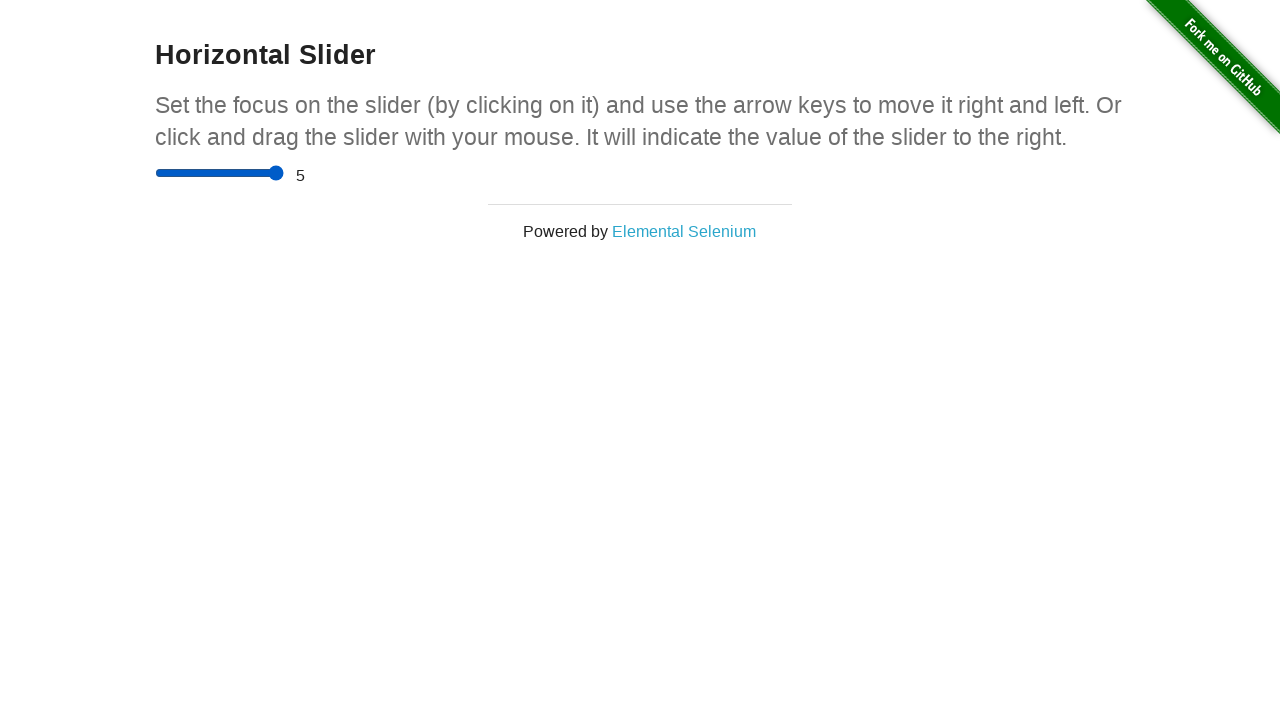

Pressed mouse button down for dragging back to start at (279, 173)
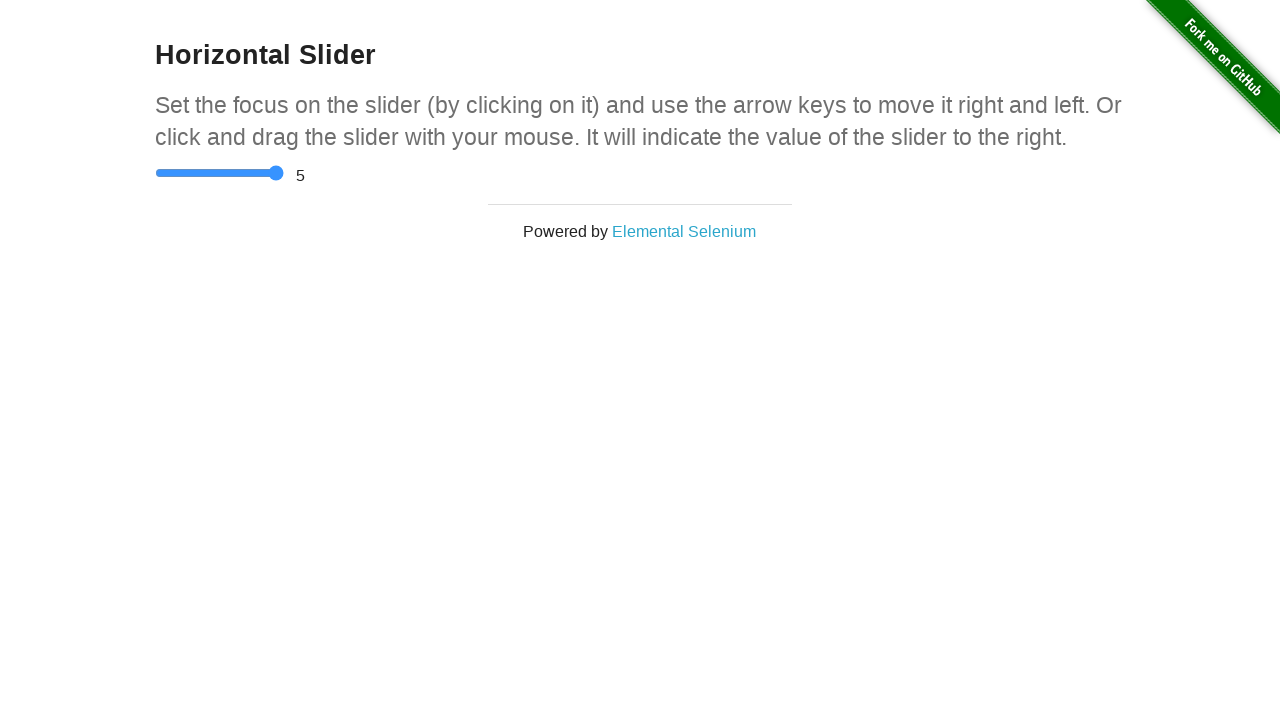

Dragged slider back to start position at (155, 173)
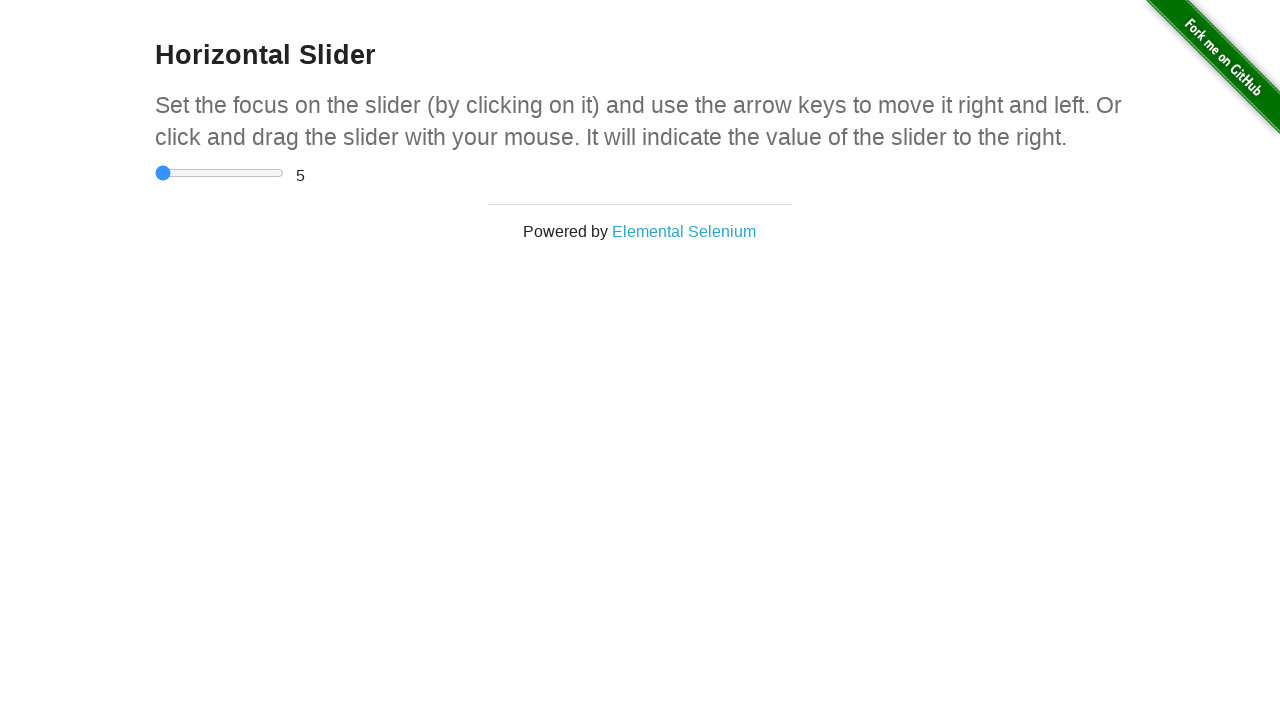

Released mouse button at start position at (155, 173)
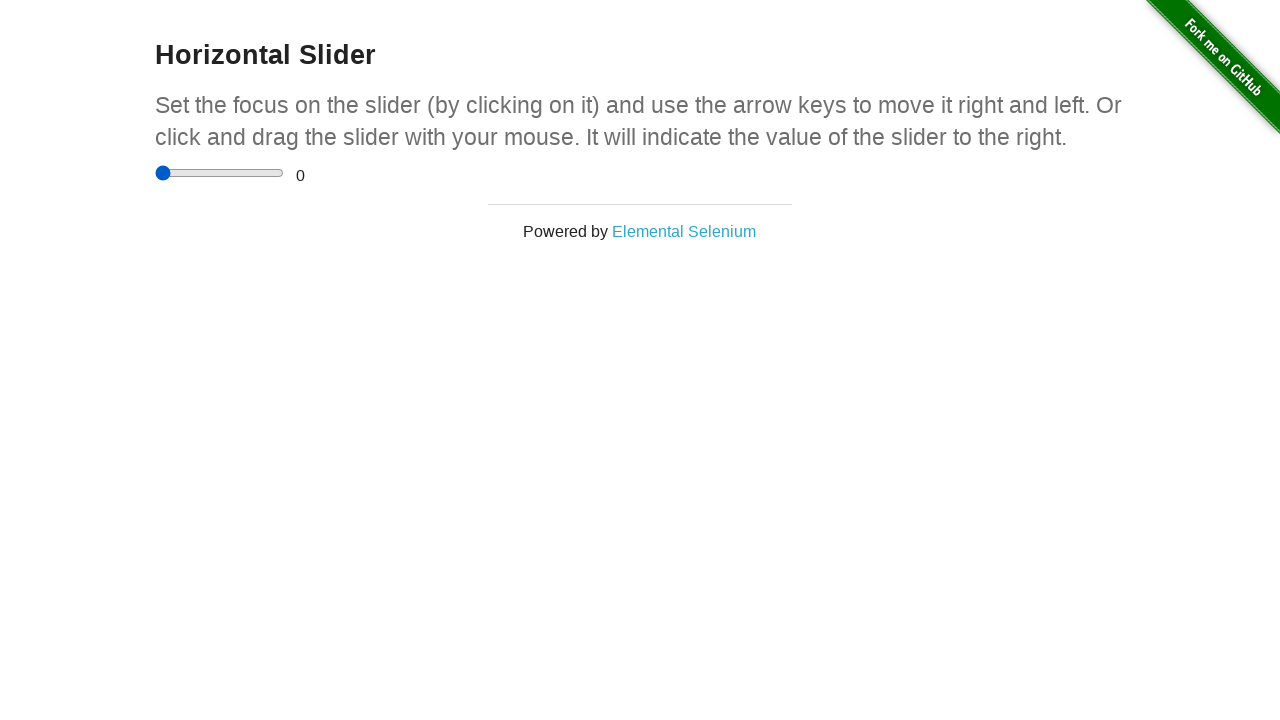

Waited 200ms for slider animation back at start
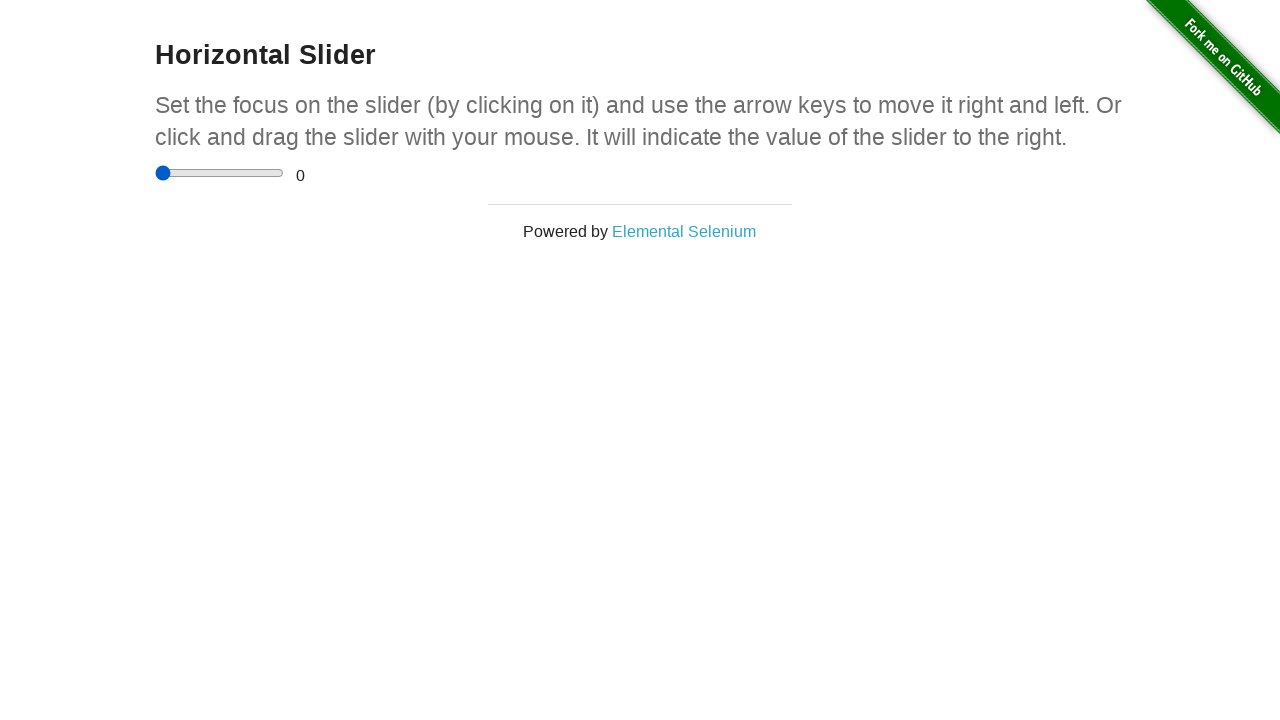

Verified slider value is 0 at start position
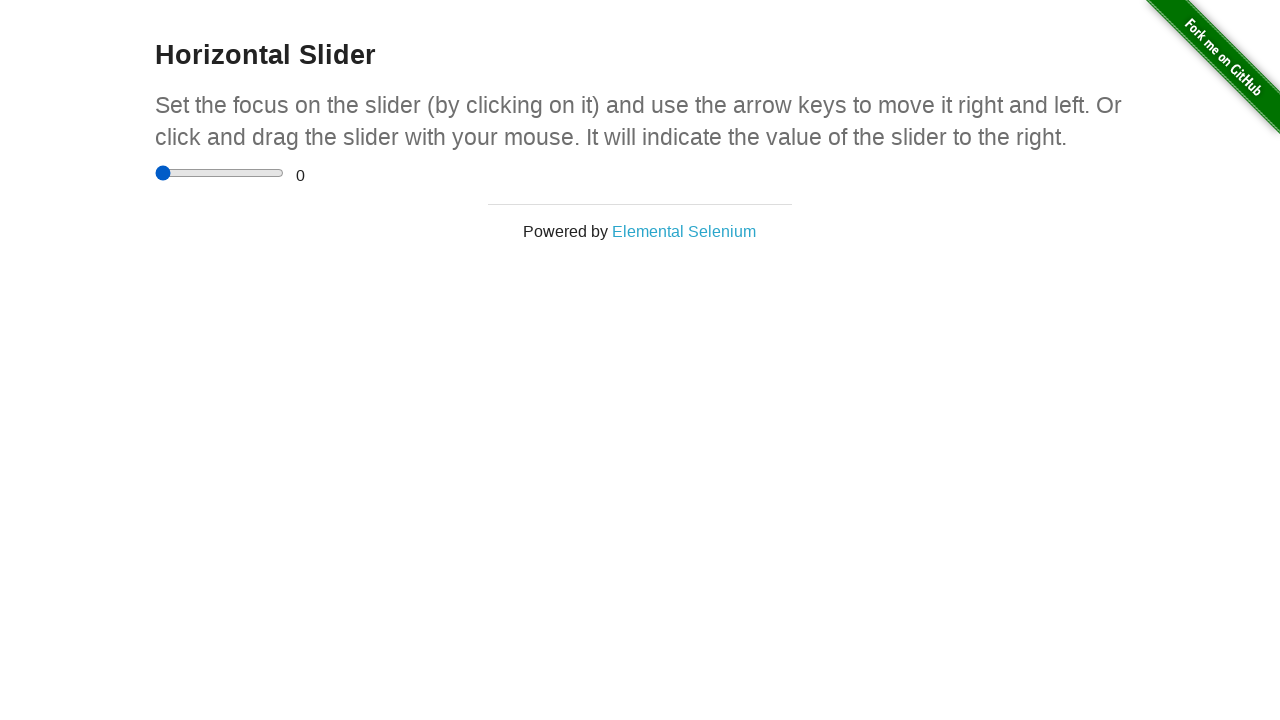

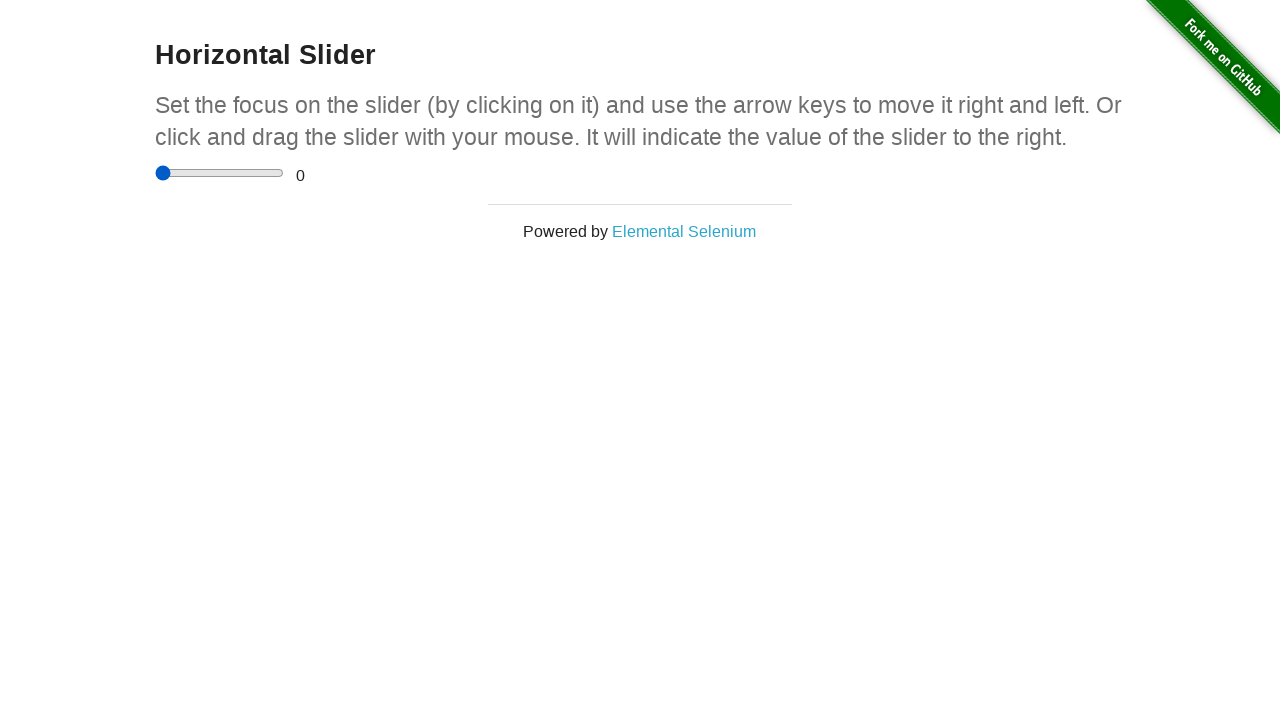